Tests that the power field handles mixed alphanumeric input to verify field validation.

Starting URL: https://carros-crud.vercel.app/

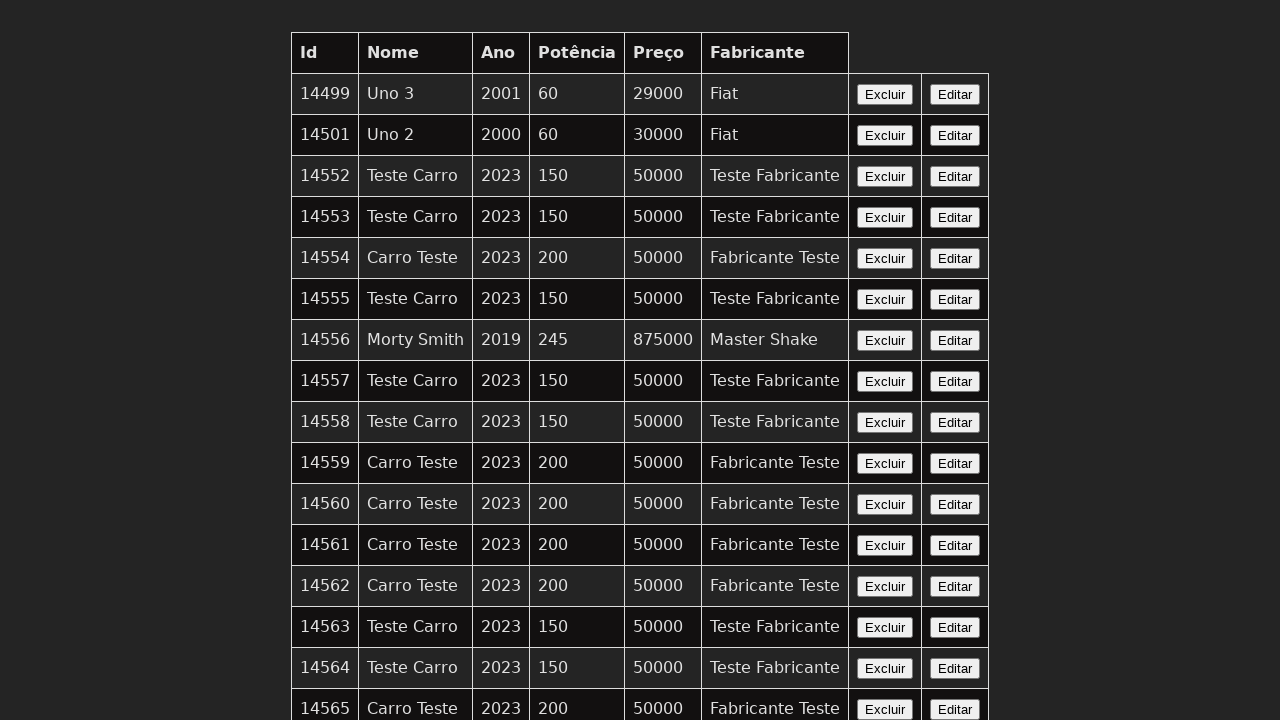

Filled potencia field with alphanumeric value 'abc123' to test field validation on input[name='potencia']
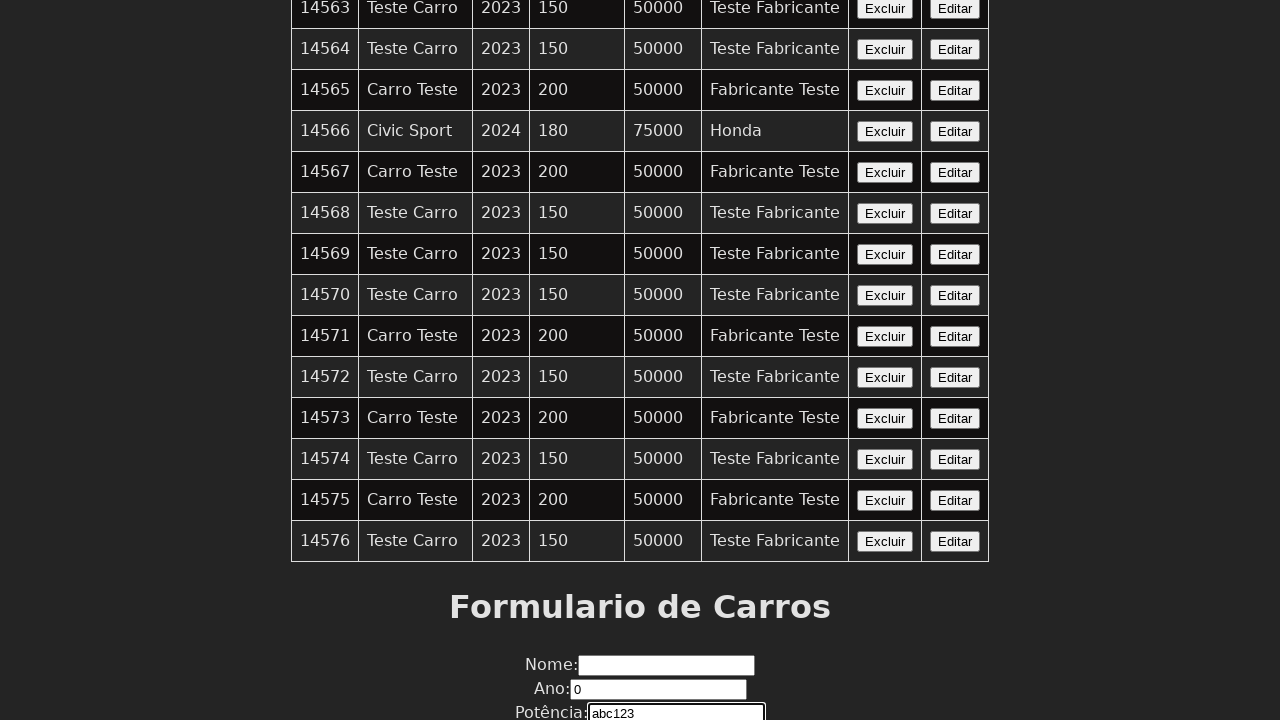

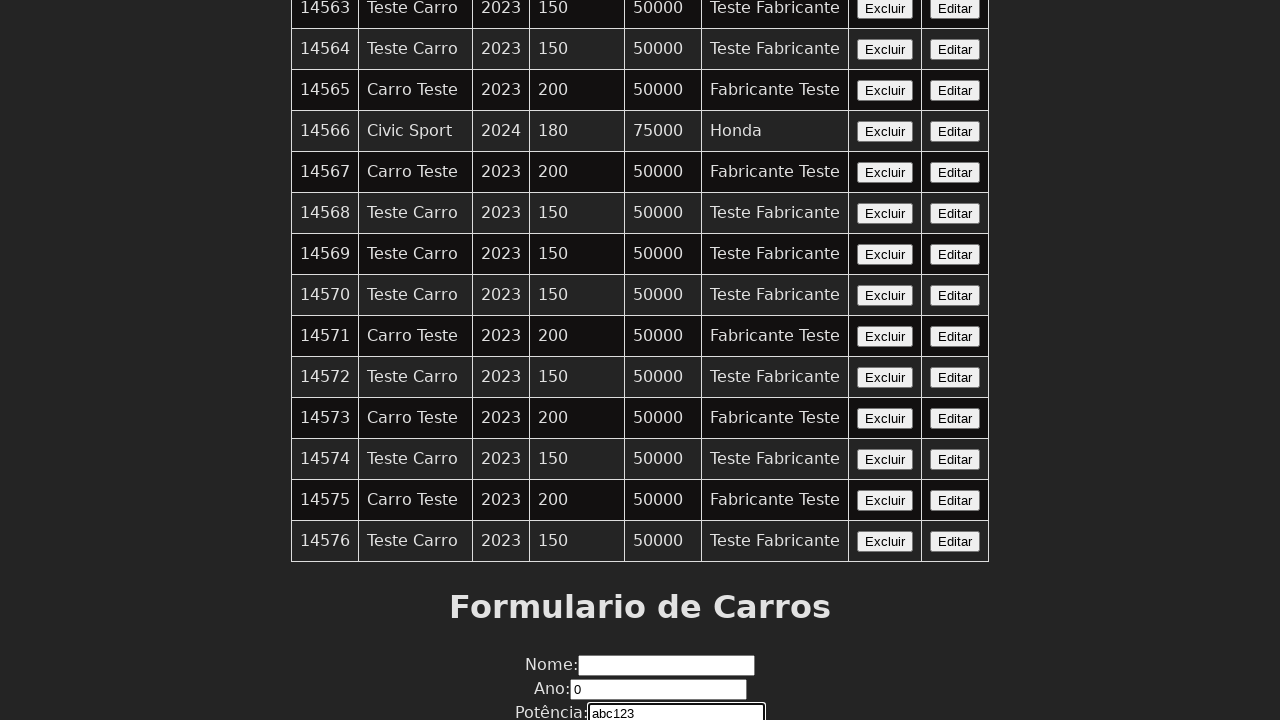